Tests registration form validation when name field is empty

Starting URL: http://automationbykrishna.com

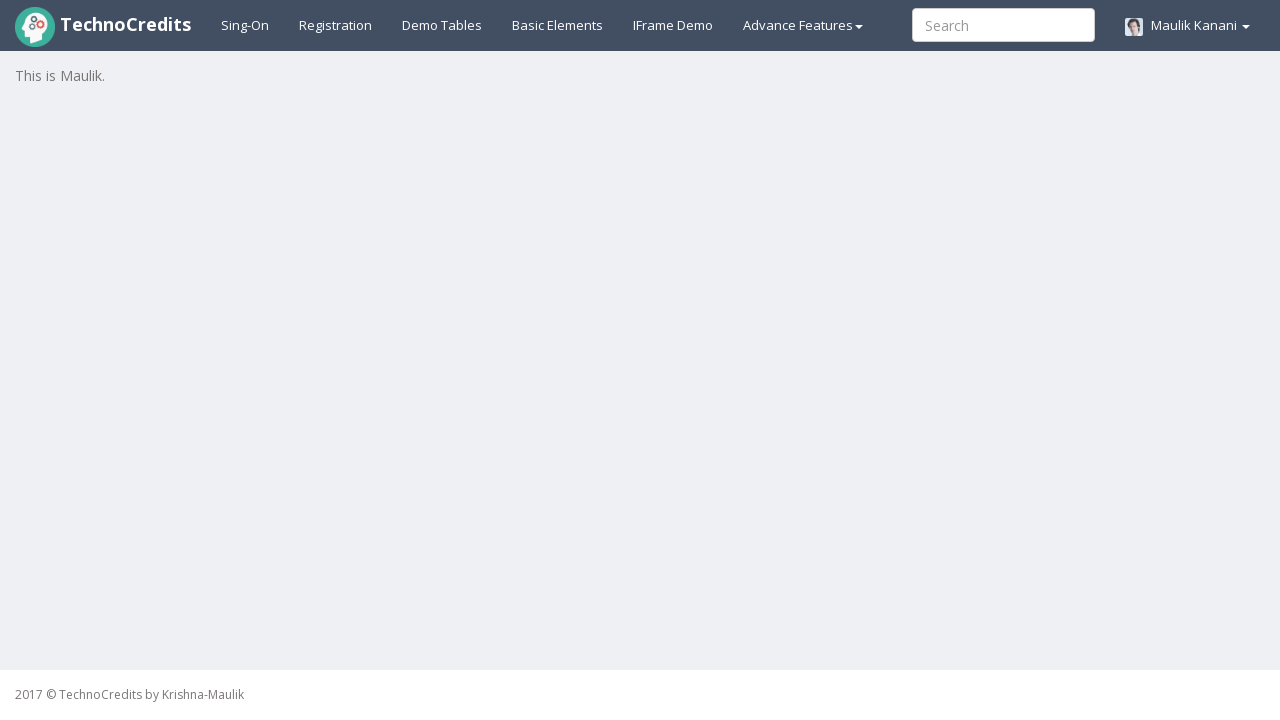

Clicked registration button to navigate to registration form at (336, 25) on #registration2
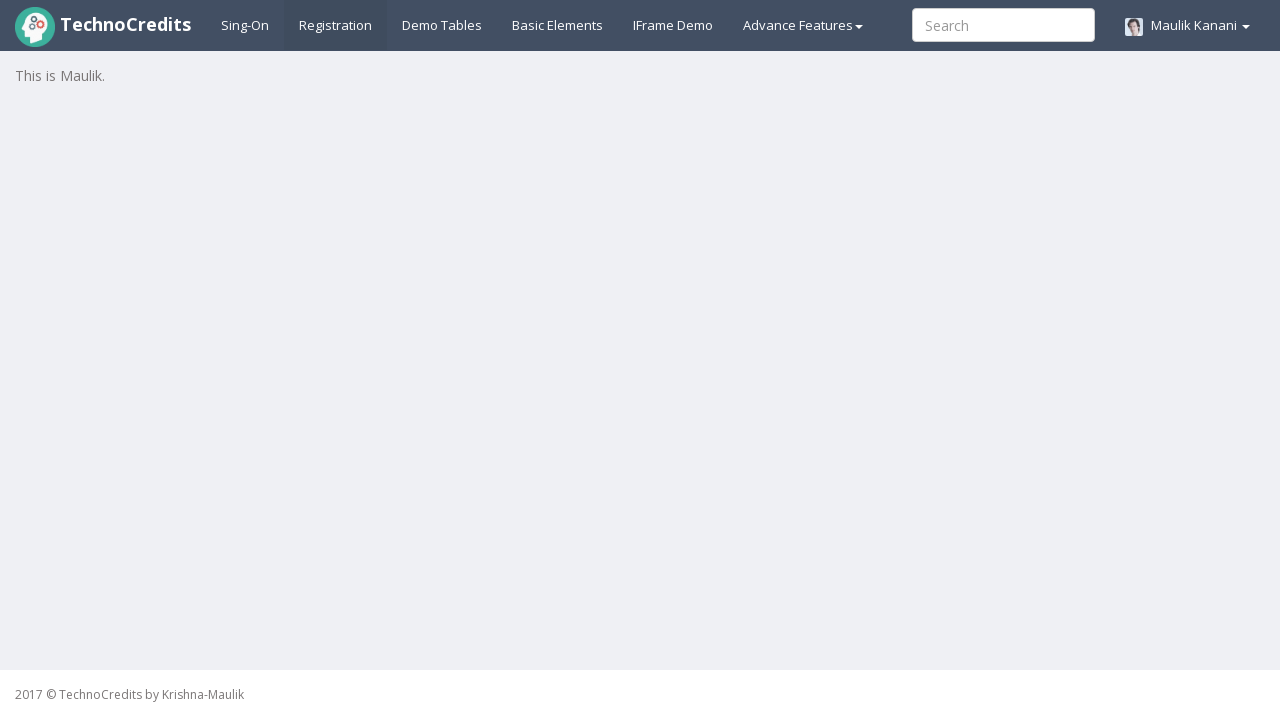

Filled address field with 'Texas, USA' on input[placeholder='Address']
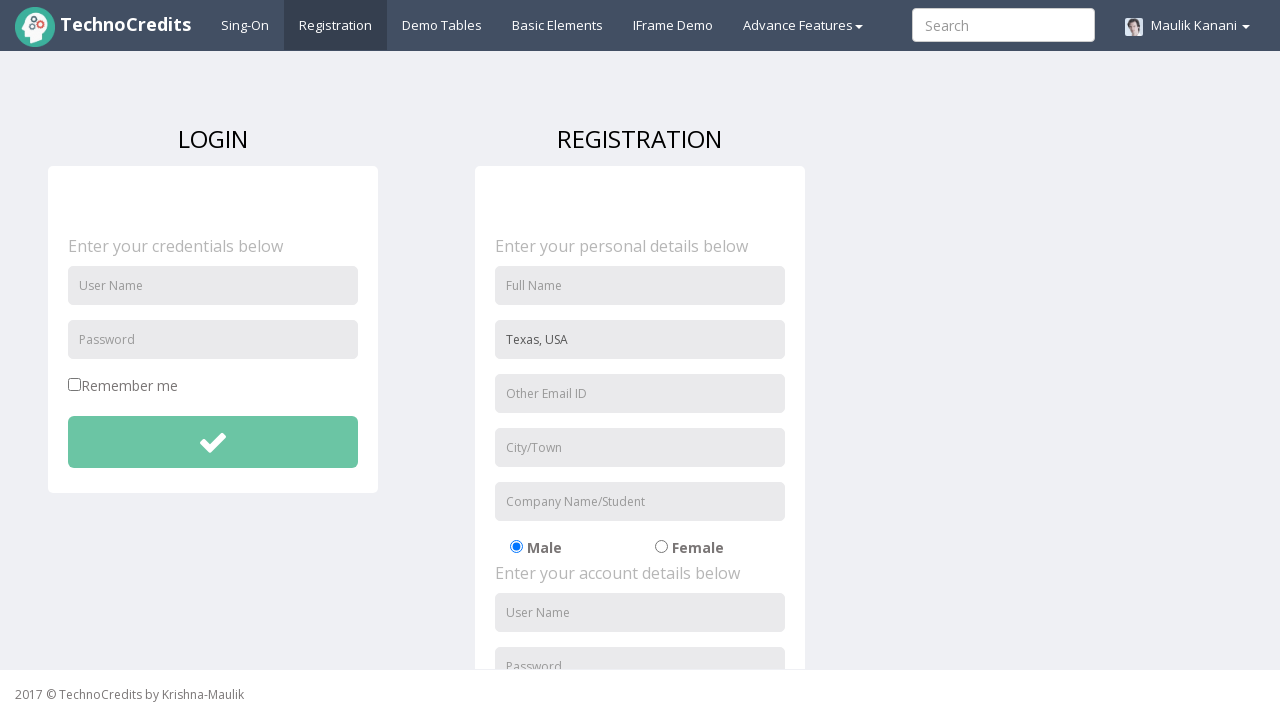

Filled email field with 'sarah.jones@example.com' on input[name='useremail']
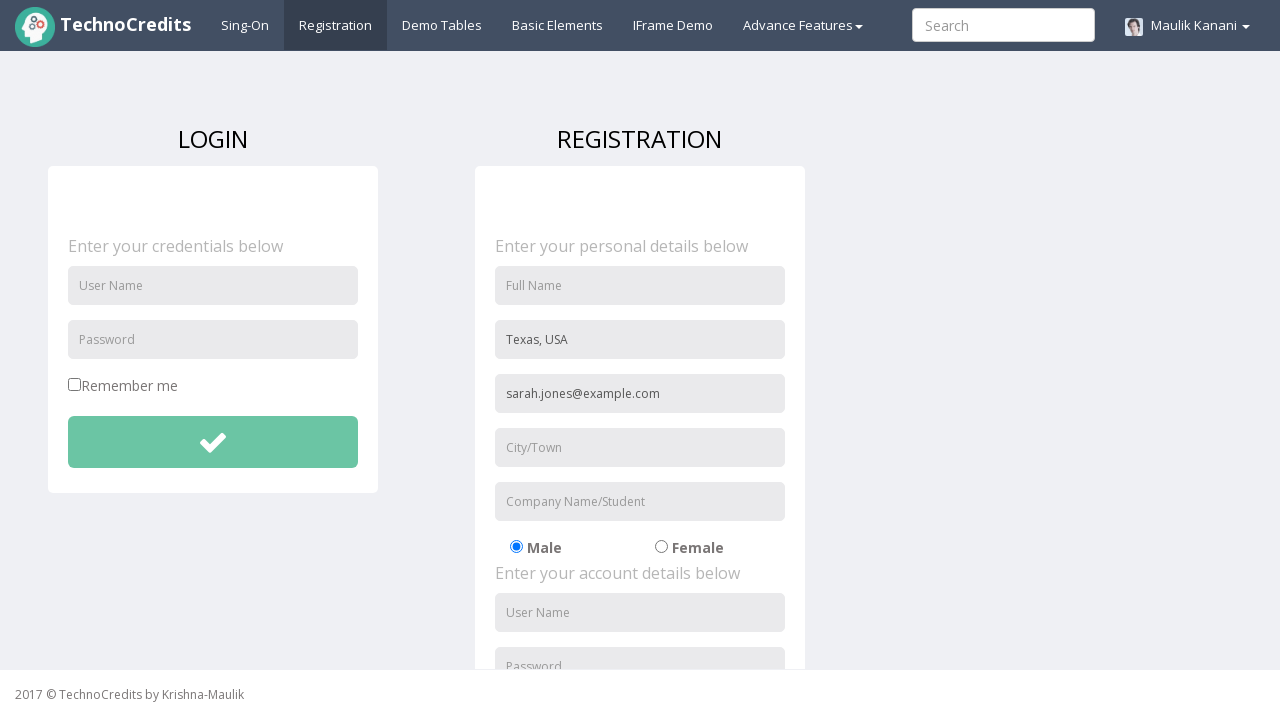

Filled city field with 'Austin' on #usercity
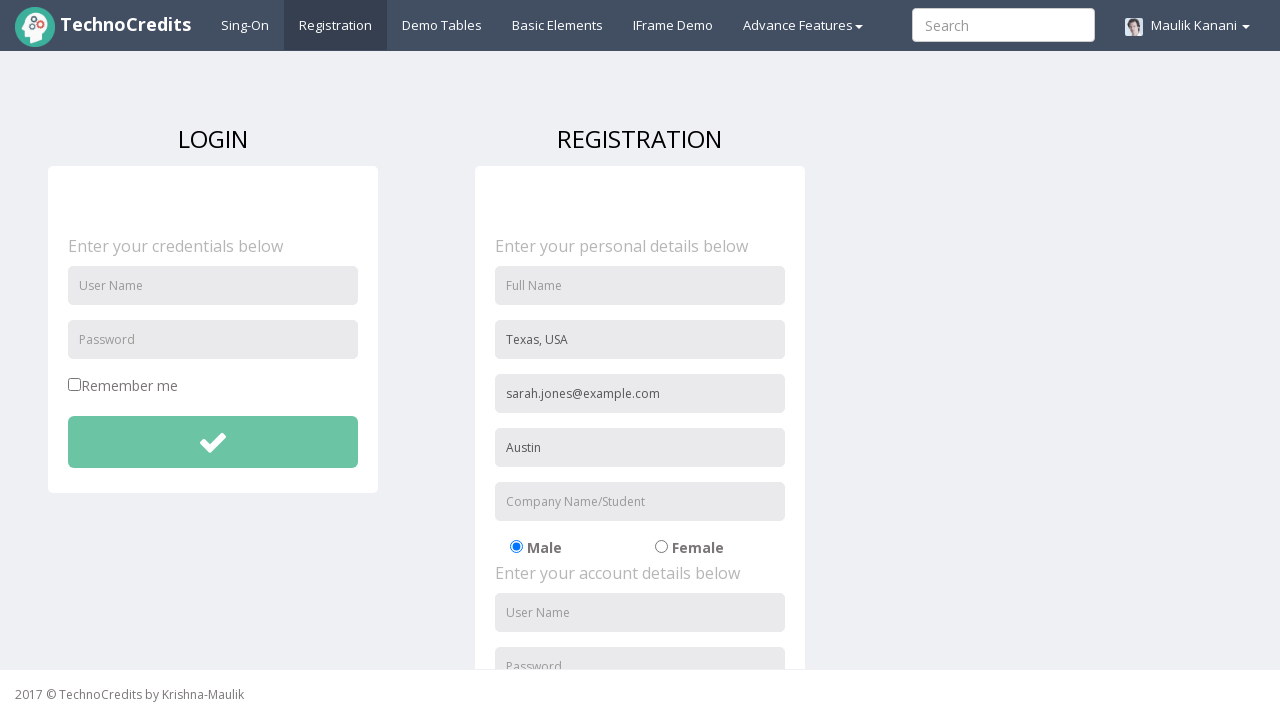

Filled organization field with 'DataTech' on input[name='organization']
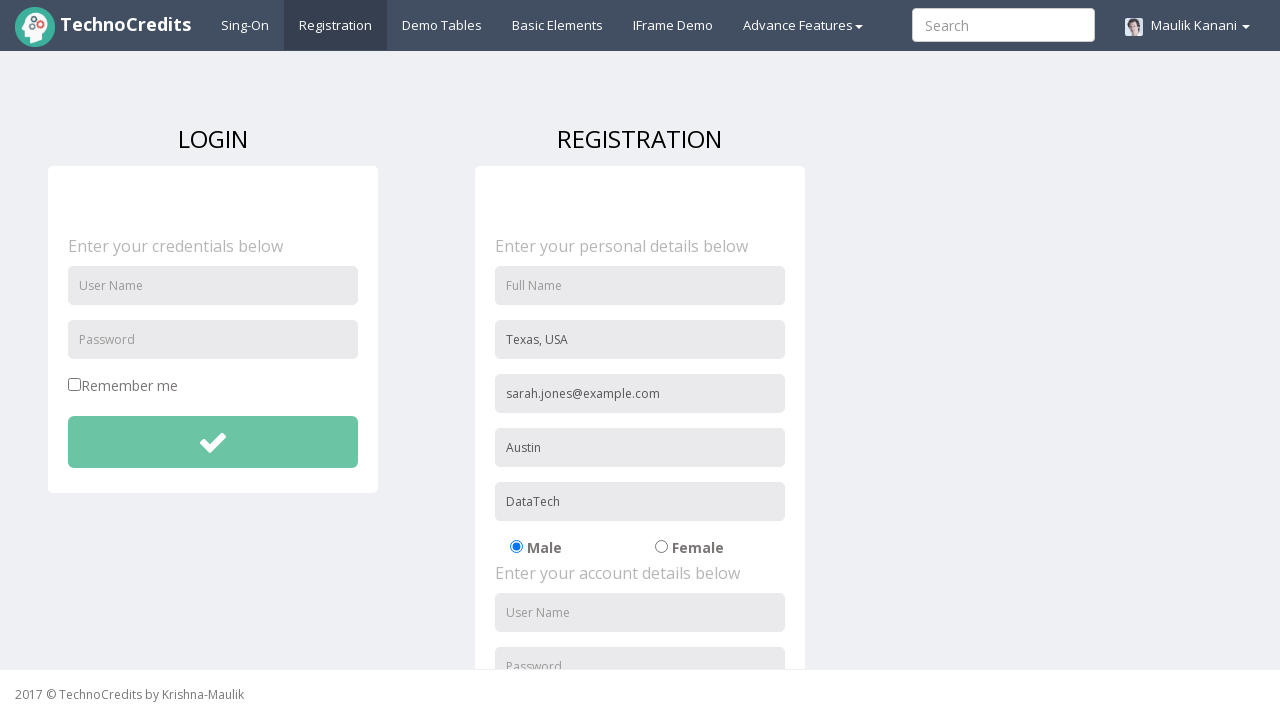

Scrolled to make signup agreement checkbox visible
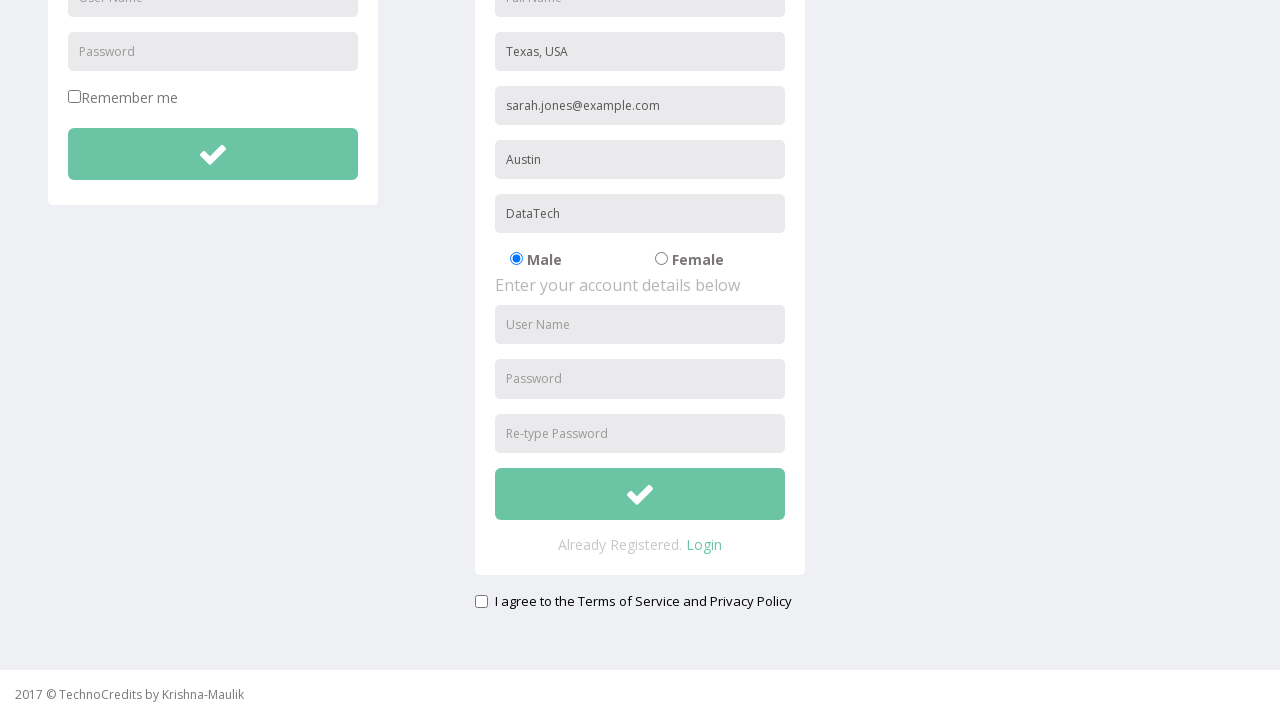

Selected gender radio button at (661, 259) on #radio-02
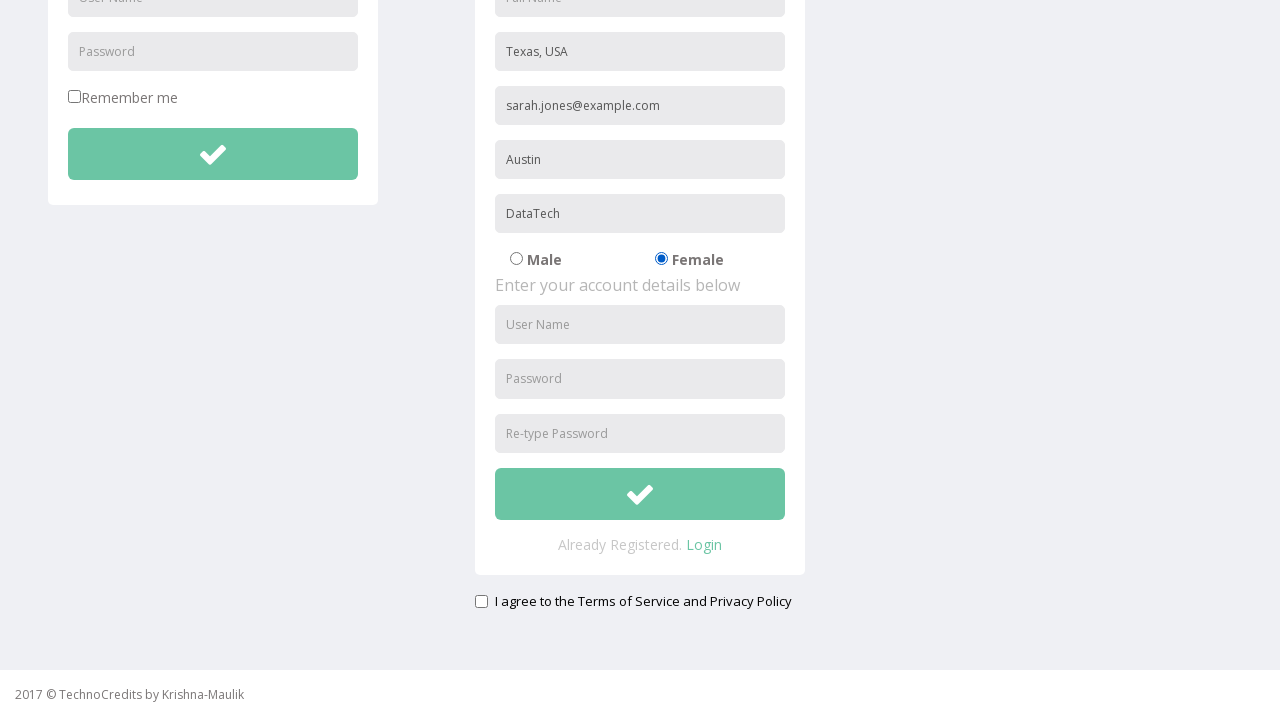

Filled username field with 'sarah_jones' on #usernameReg
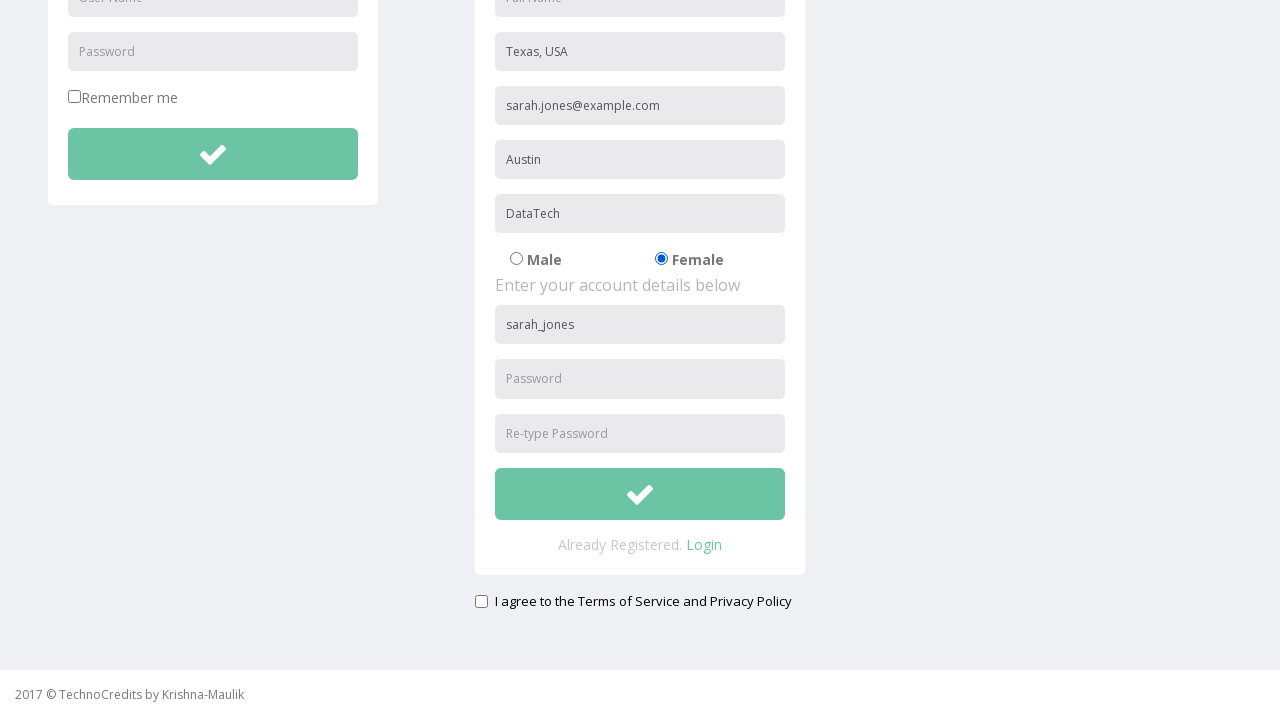

Filled password field with 'StrongPass@2024' on #passwordReg
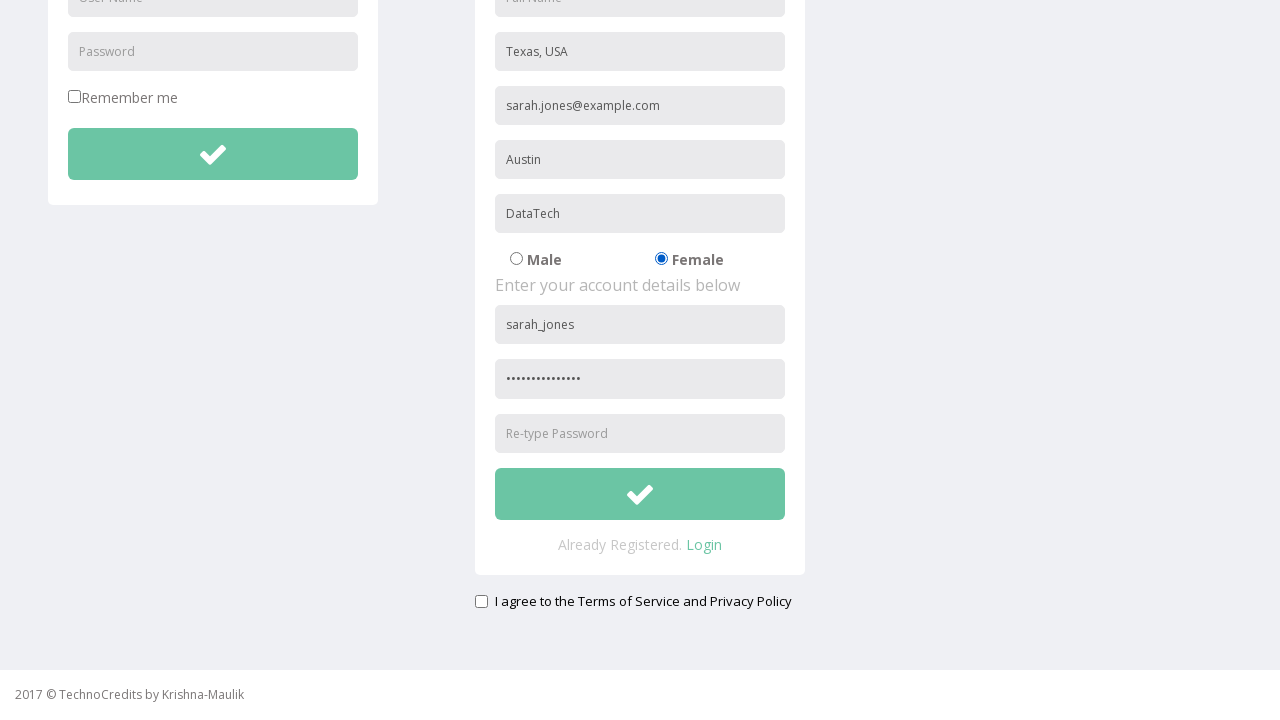

Filled confirm password field with 'StrongPass@2024' on #repasswordReg
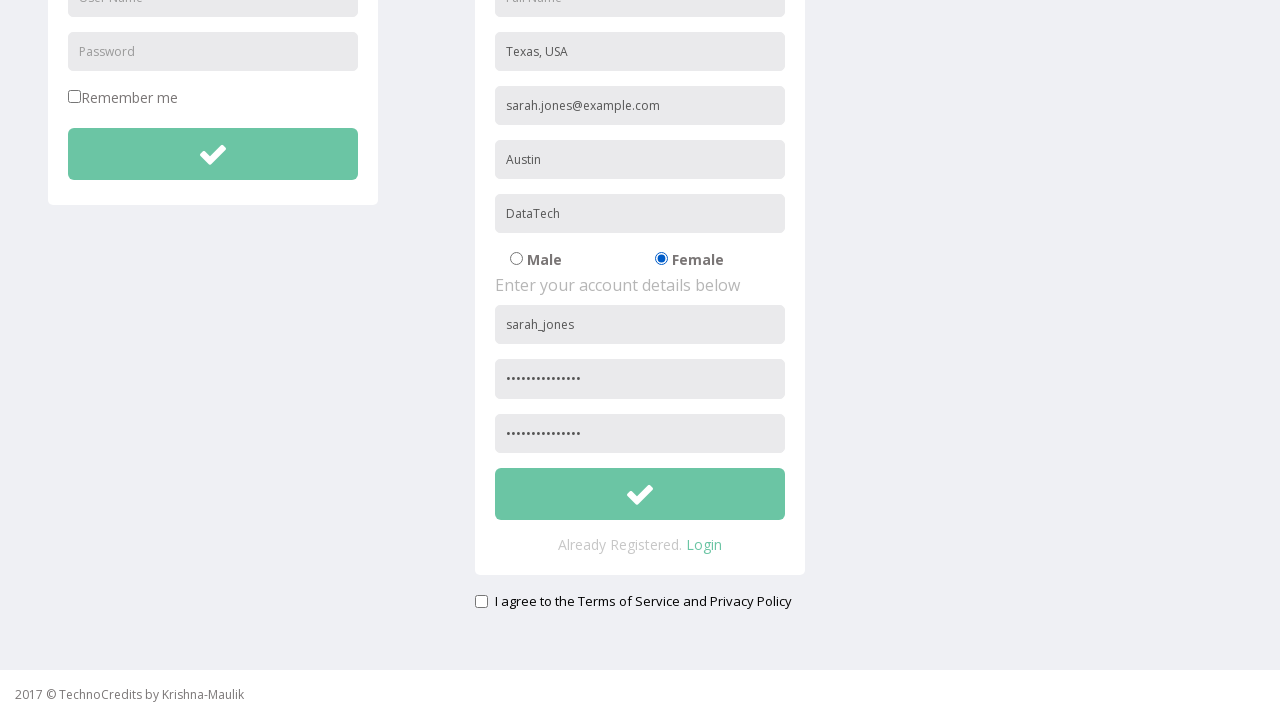

Checked signup agreement checkbox at (481, 601) on #signupAgreement
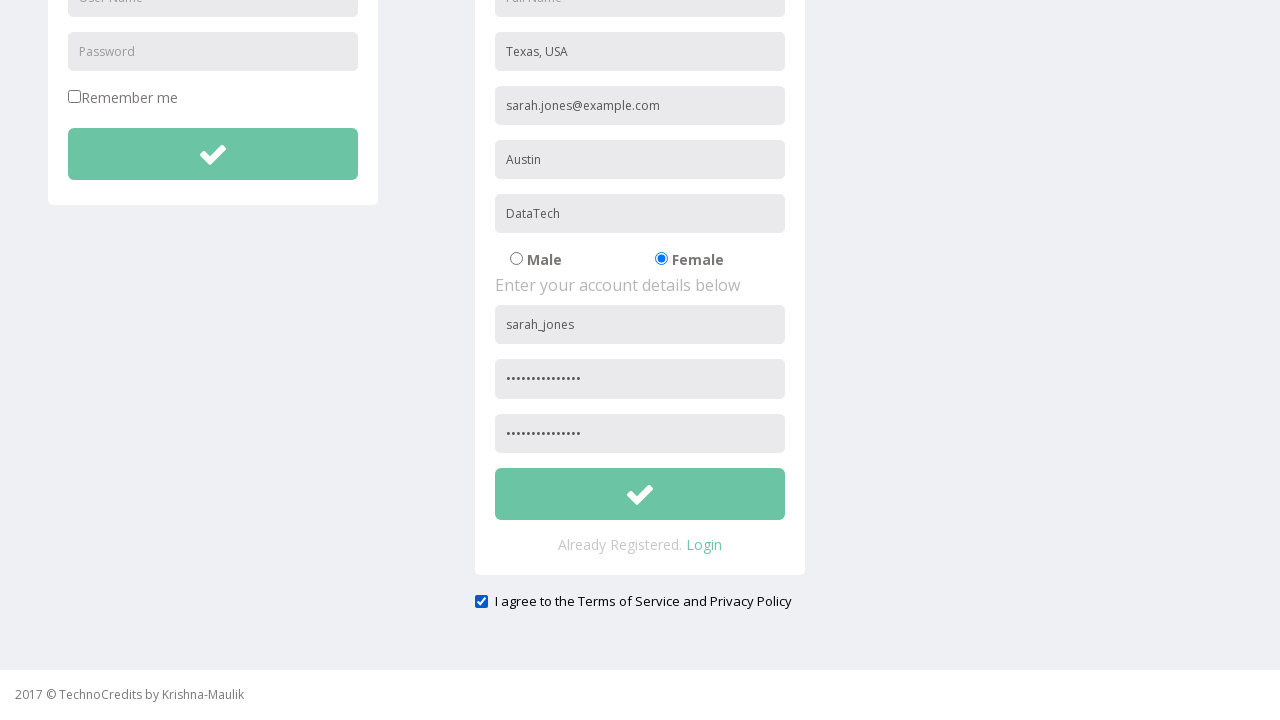

Clicked submit button to submit registration form at (640, 494) on #btnsubmitsignUp
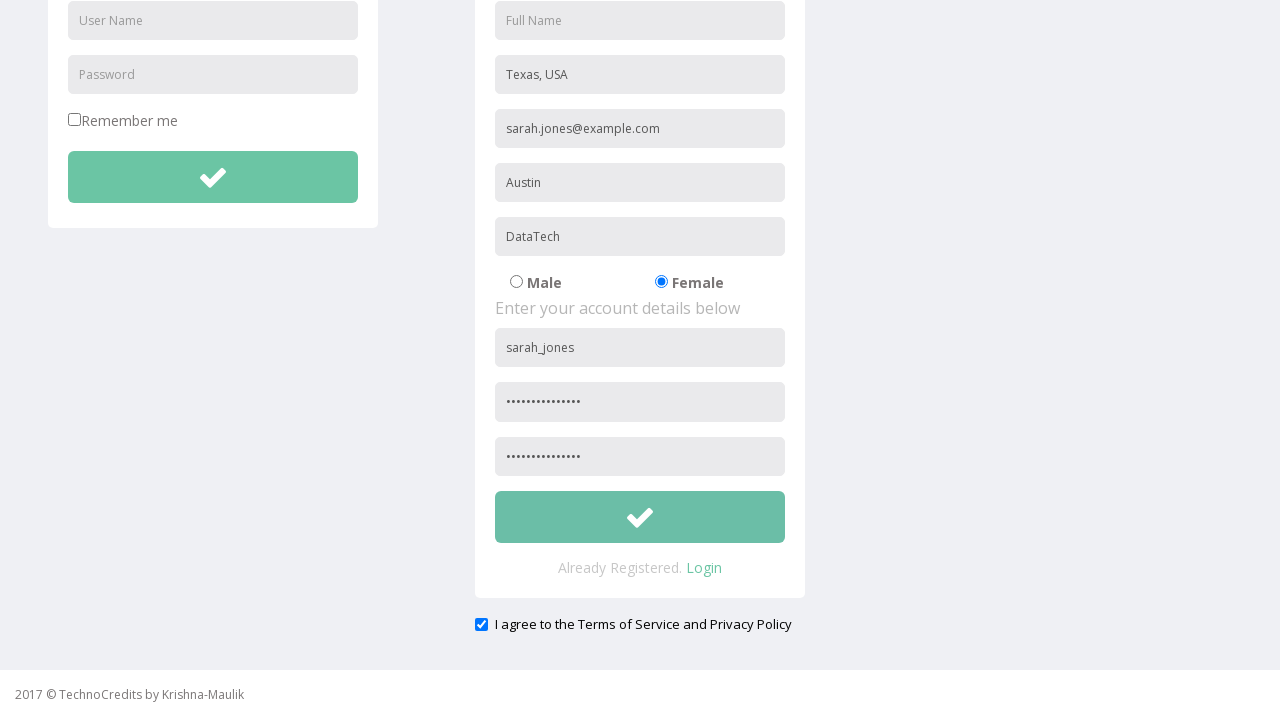

Set up dialog handler to accept validation alert for empty name field
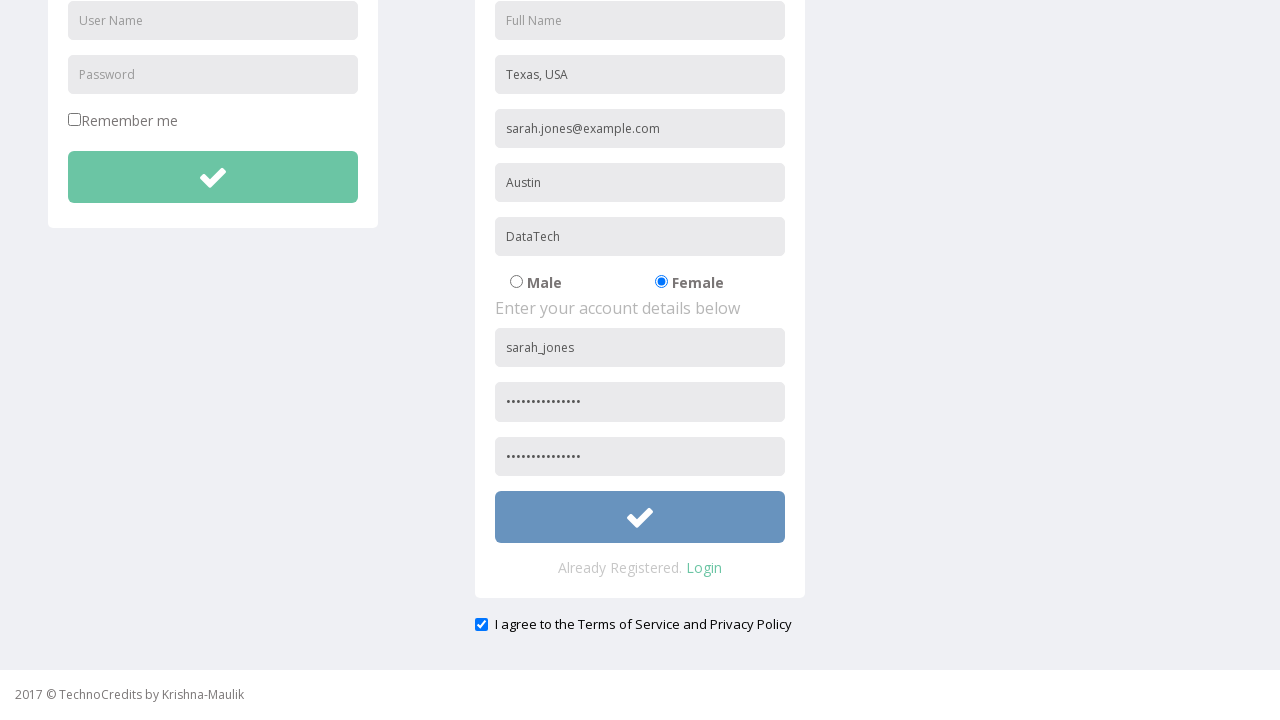

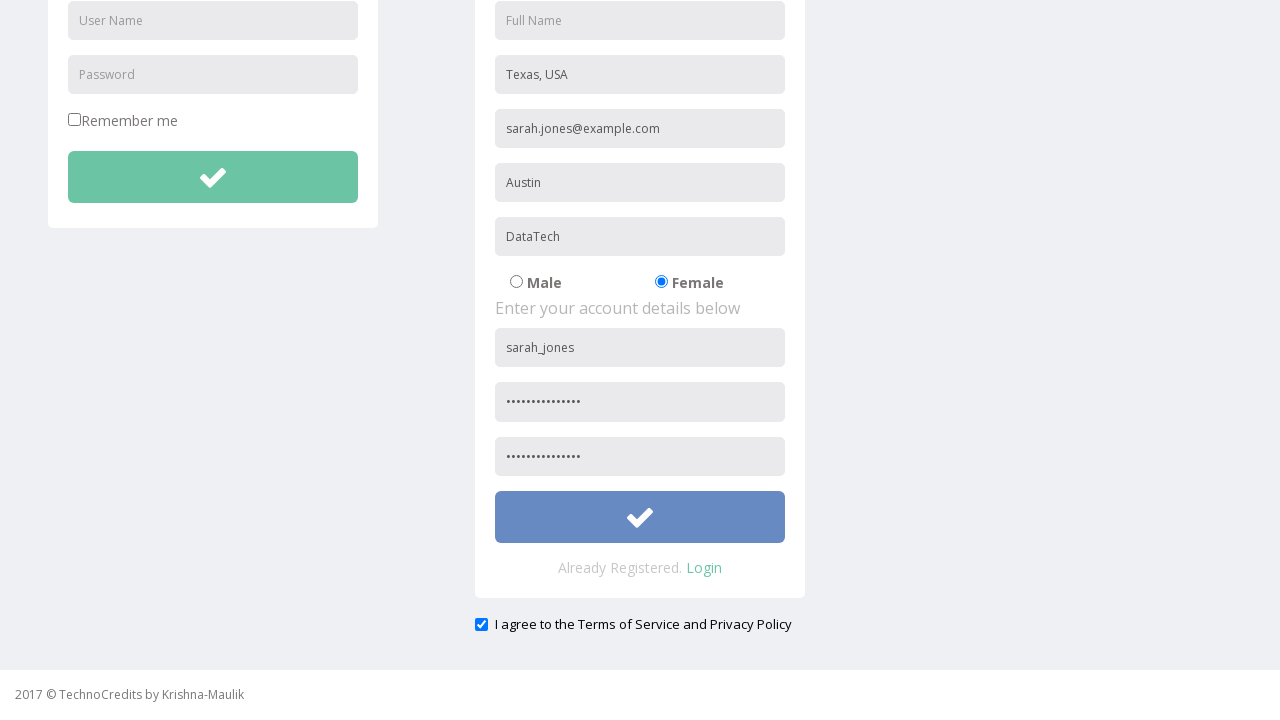